Tests clicking hard-to-sync buttons that require waiting for them to become clickable

Starting URL: https://eviltester.github.io/synchole/buttons.html

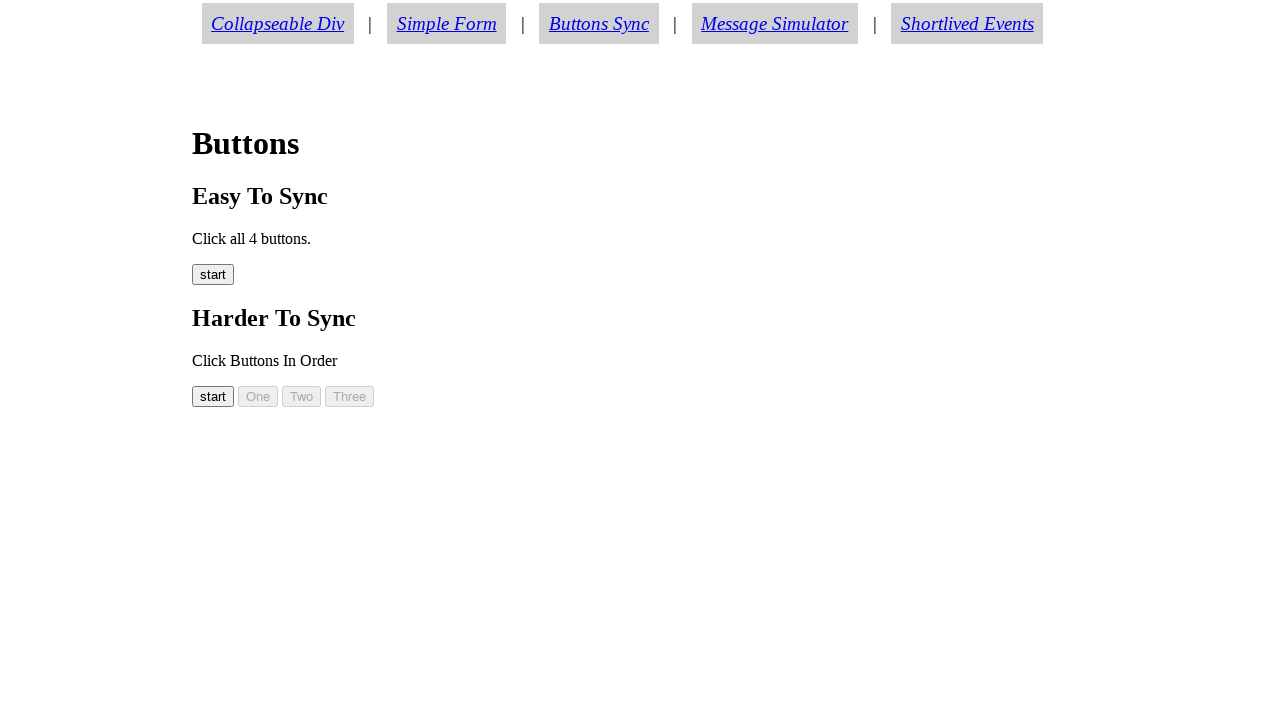

Waited for button00 to become visible
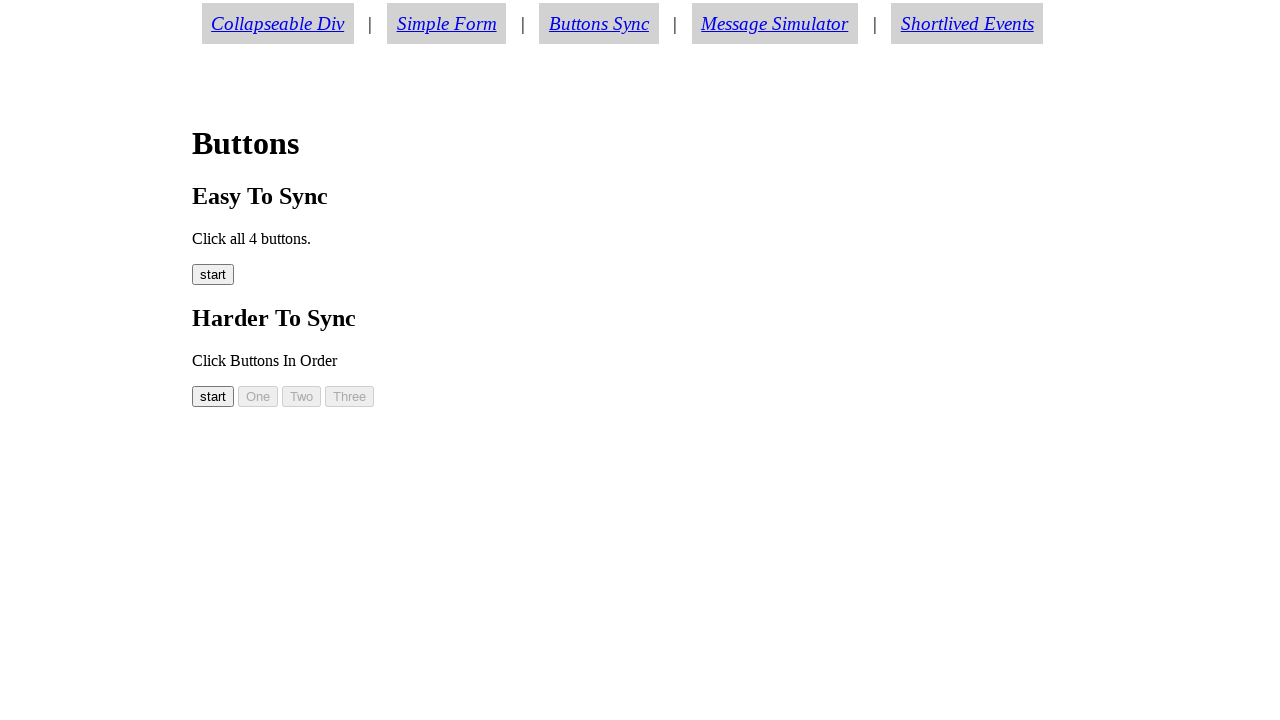

Clicked button00 at (213, 396) on #button00
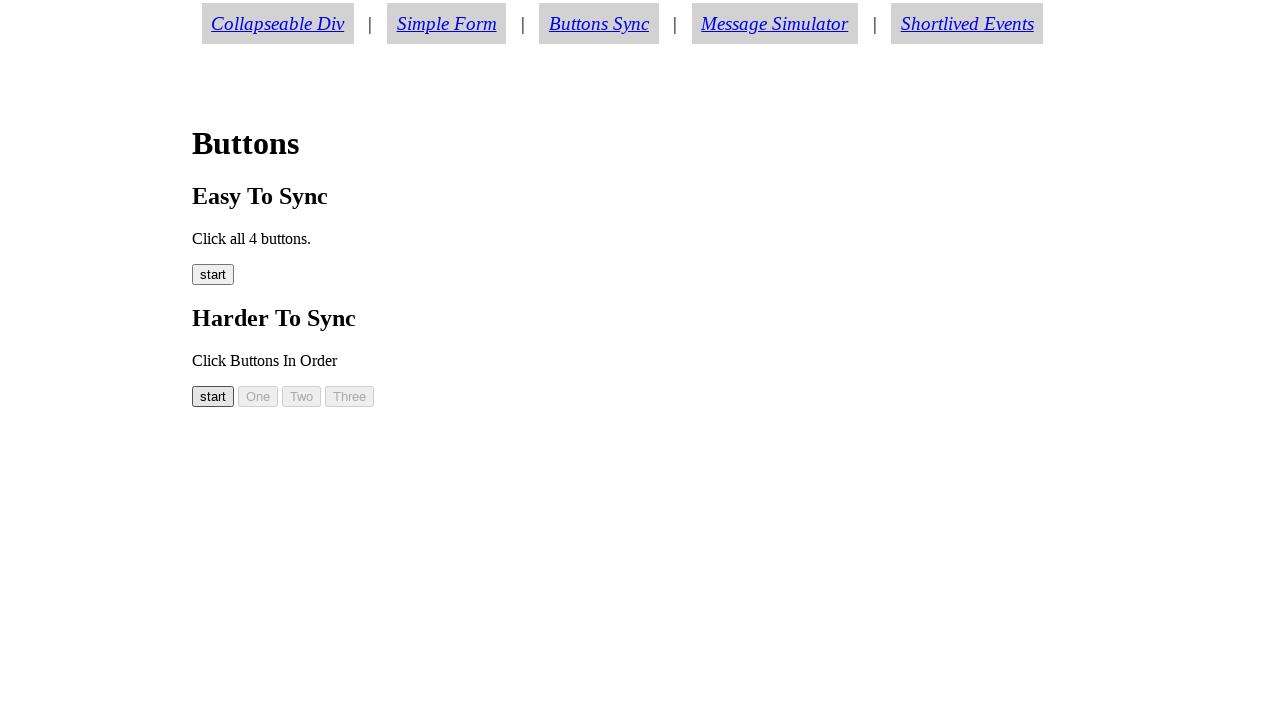

Waited for button01 to become visible
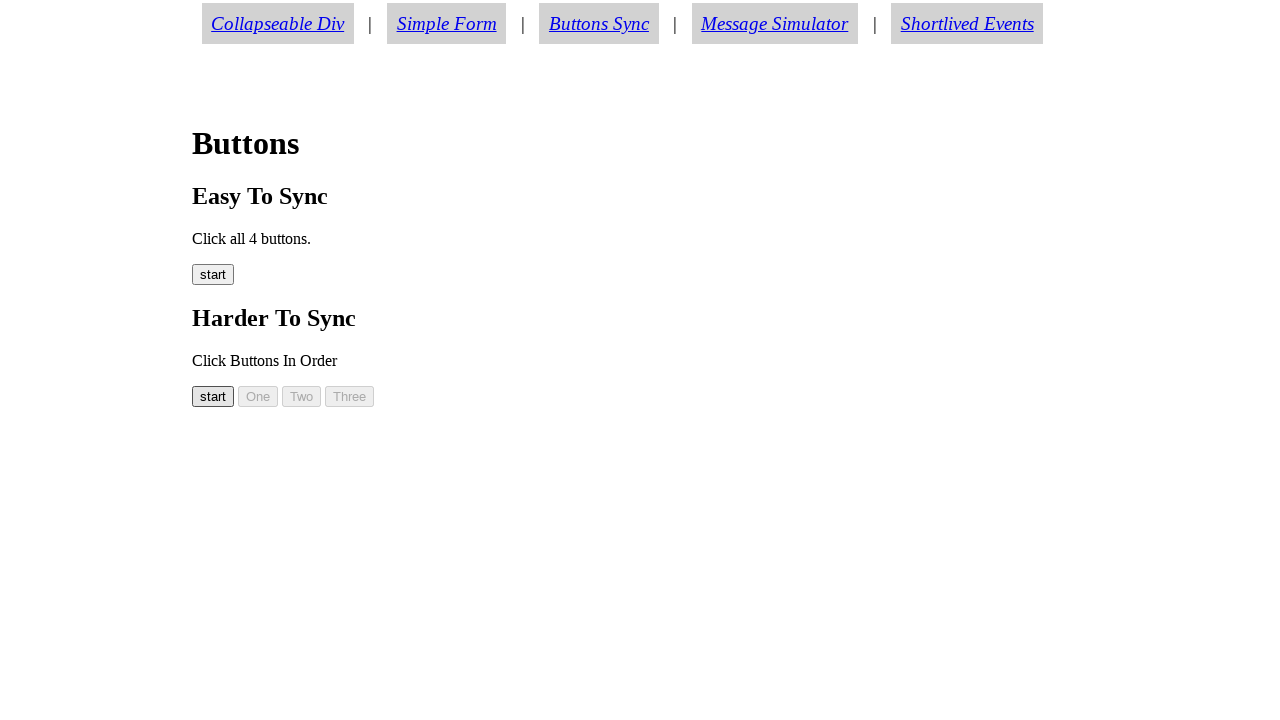

Clicked button01 at (258, 396) on #button01
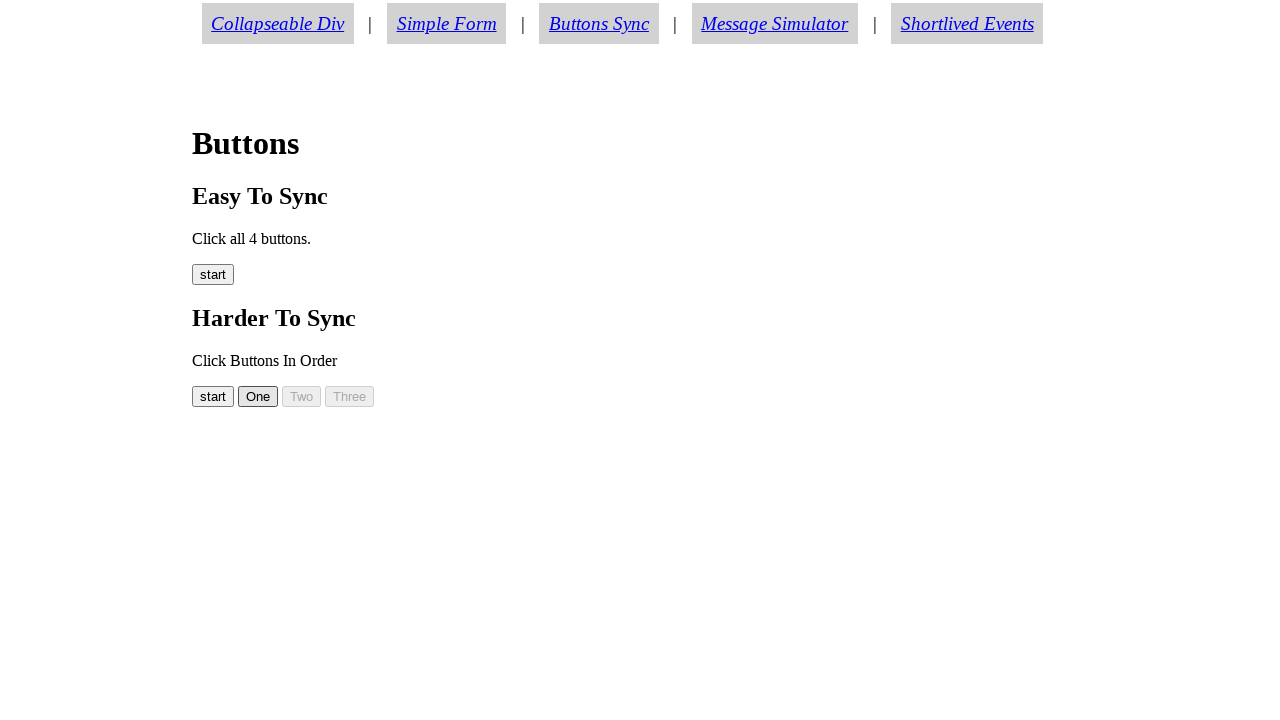

Waited for button02 to become visible
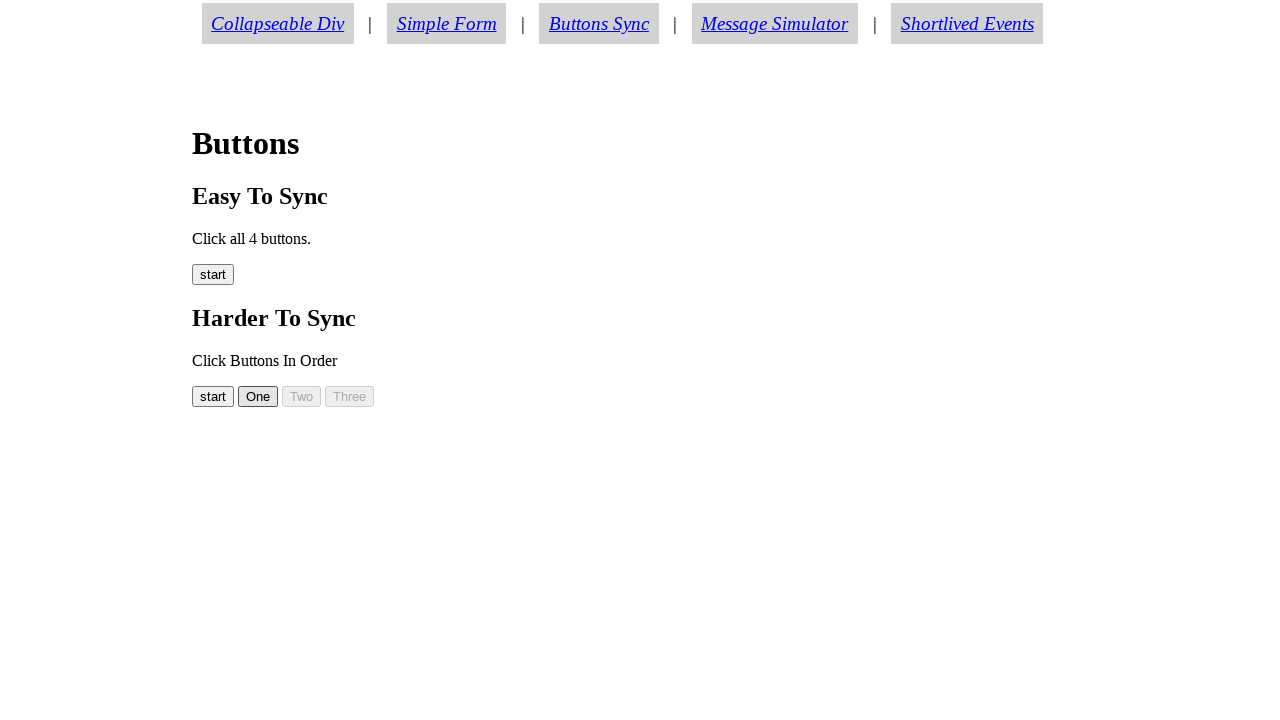

Clicked button02 at (302, 396) on #button02
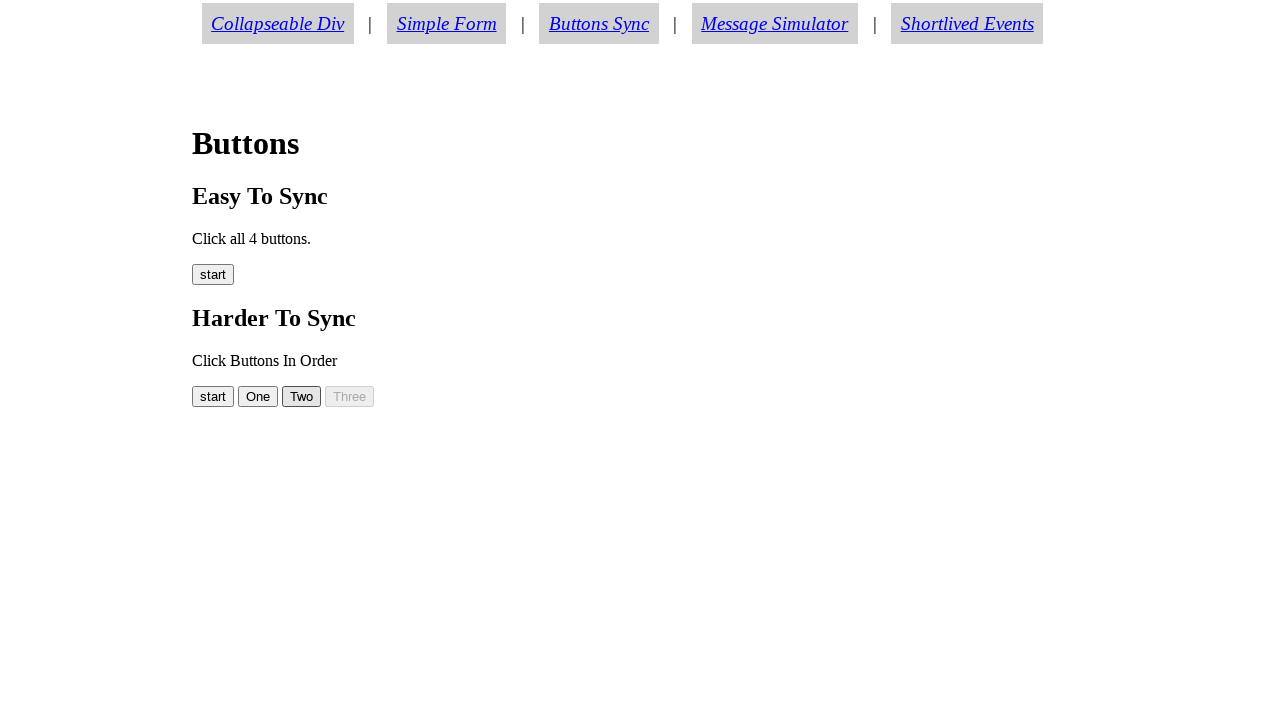

Waited for button03 to become visible
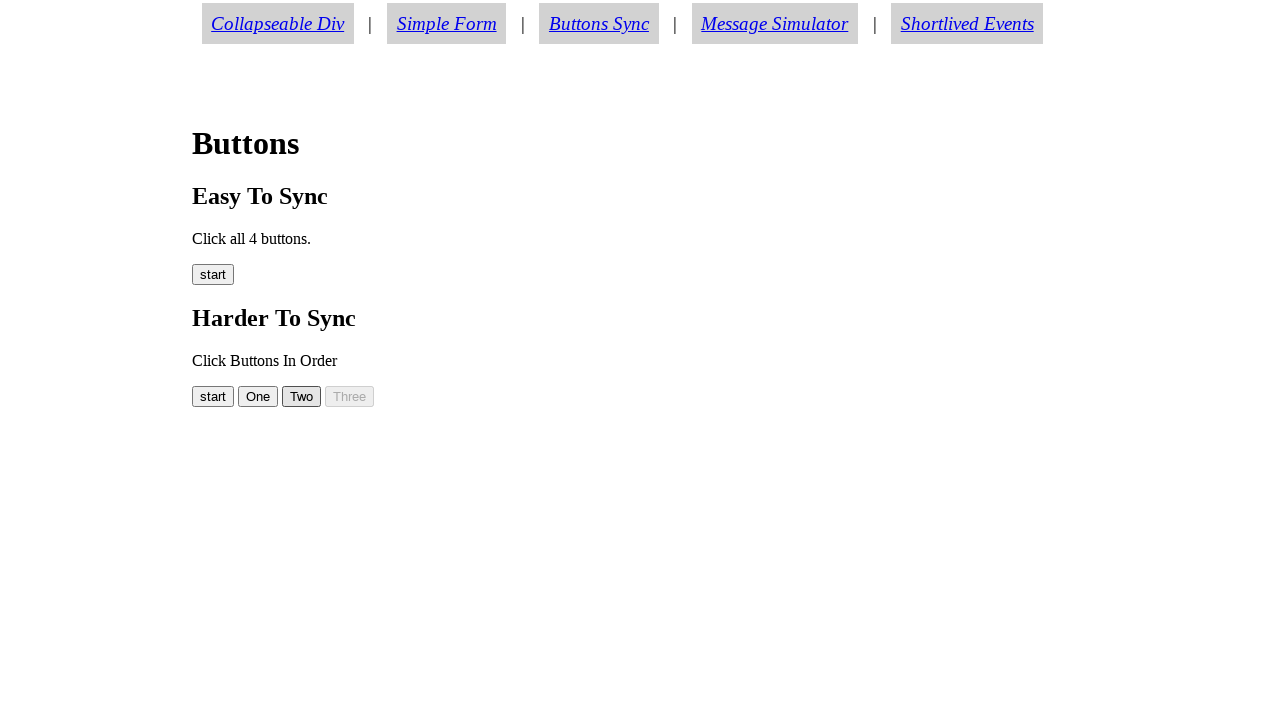

Clicked button03 at (350, 396) on #button03
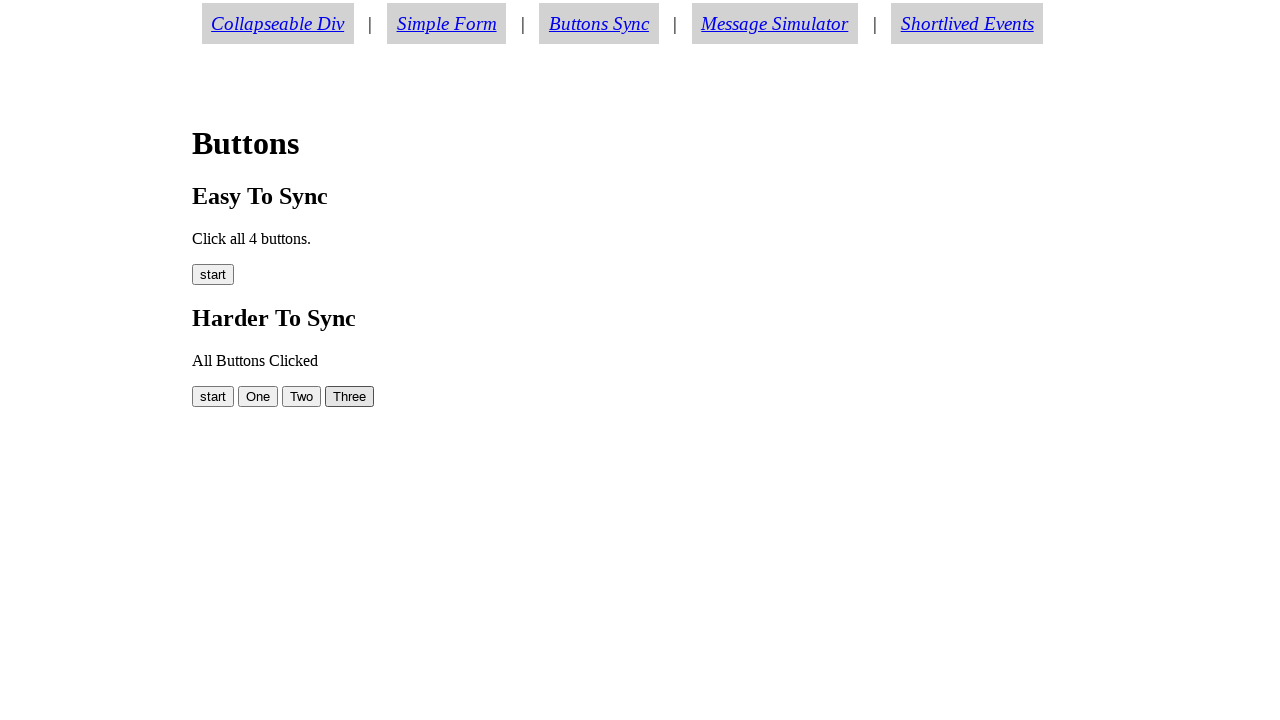

Verified completion message displays 'All Buttons Clicked'
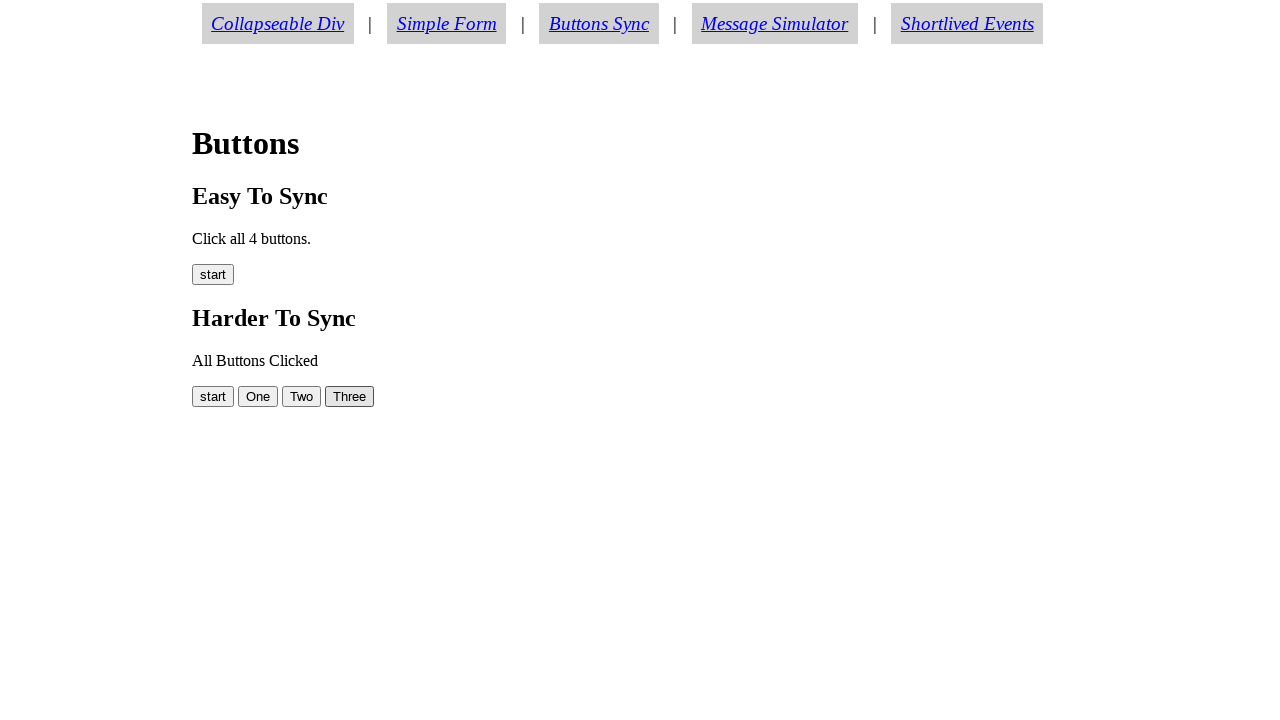

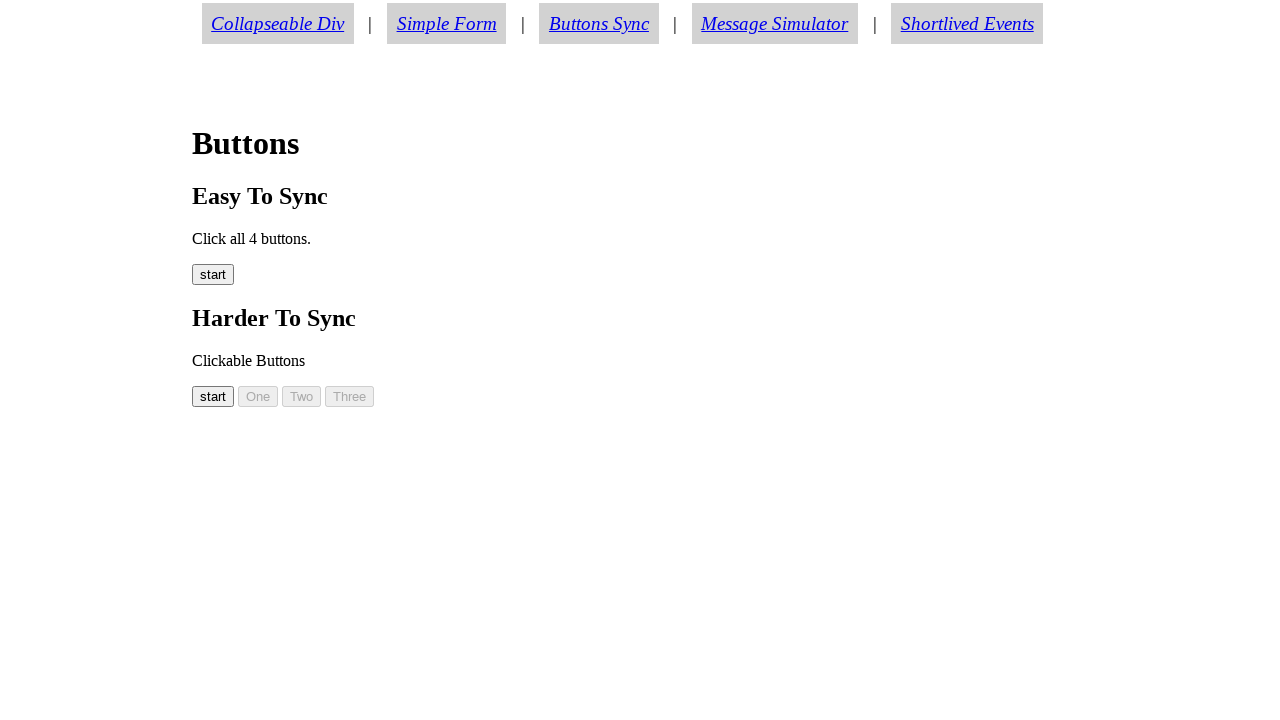